Tests alert handling by entering a name and triggering a confirmation dialog

Starting URL: https://codenboxautomationlab.com/practice/

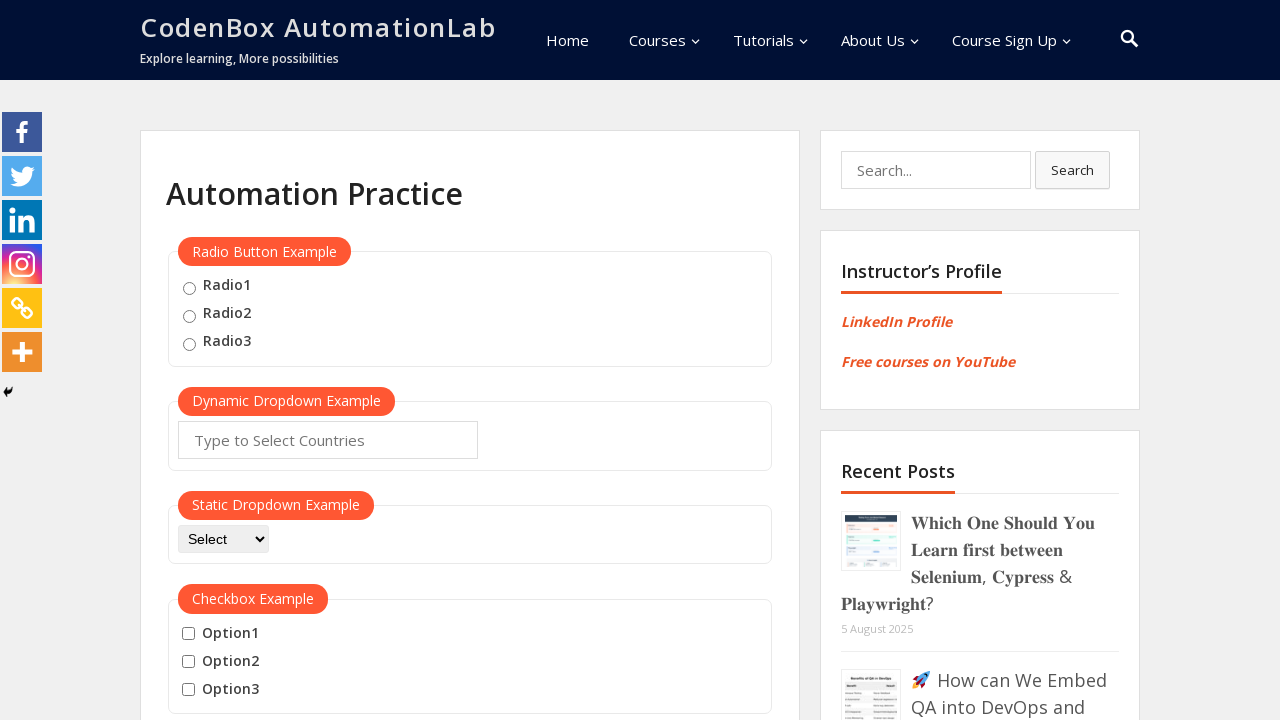

Filled name field with 'mahmood' on #name
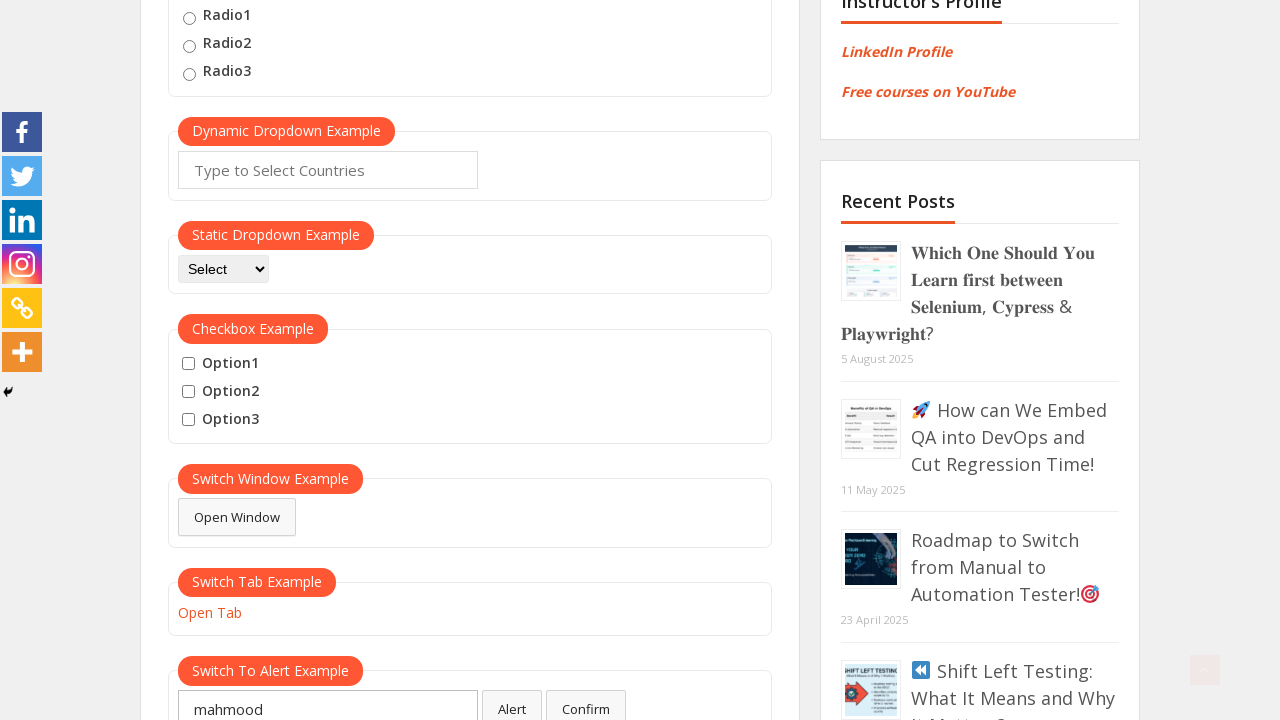

Set up dialog handler to accept alerts
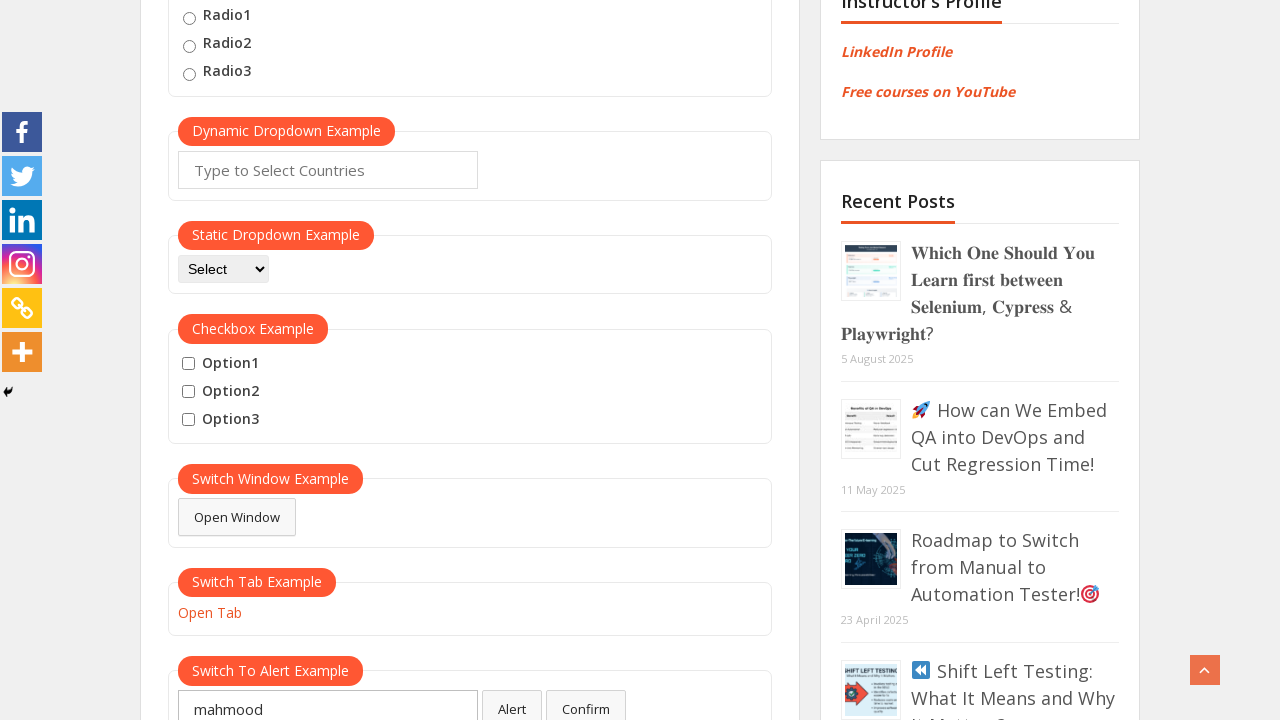

Clicked confirm button and accepted confirmation dialog at (586, 701) on #confirmbtn
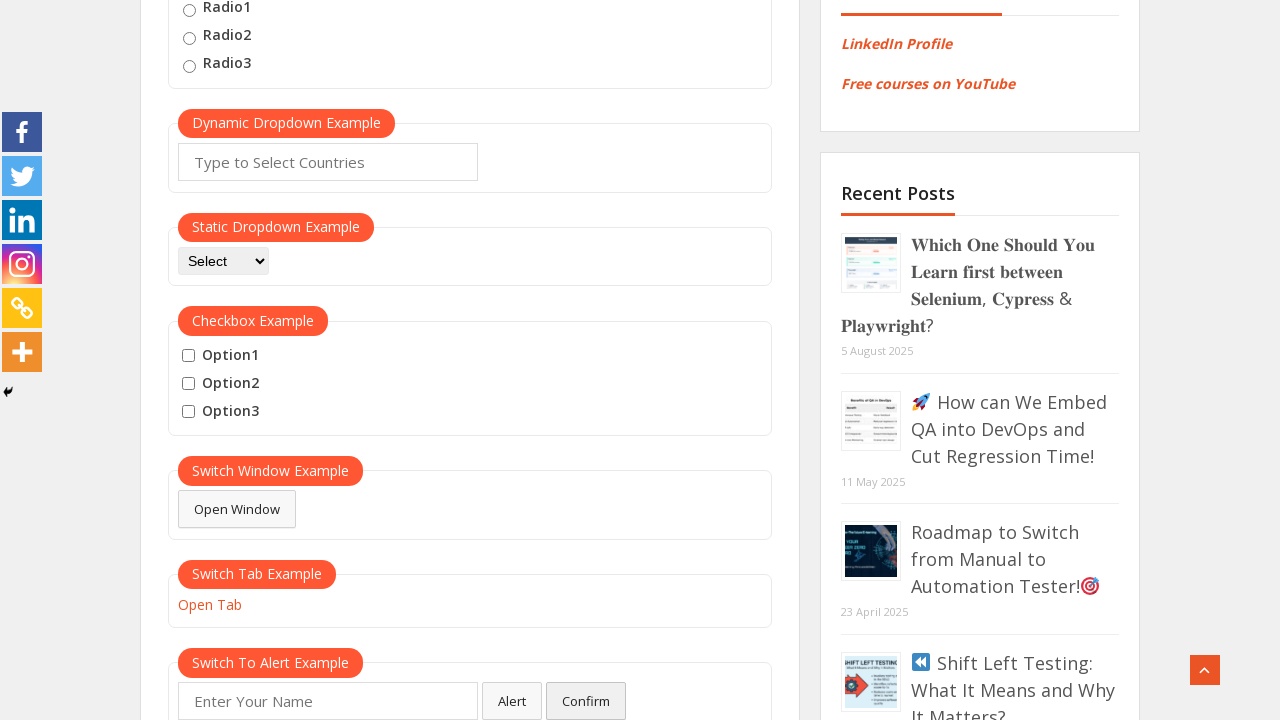

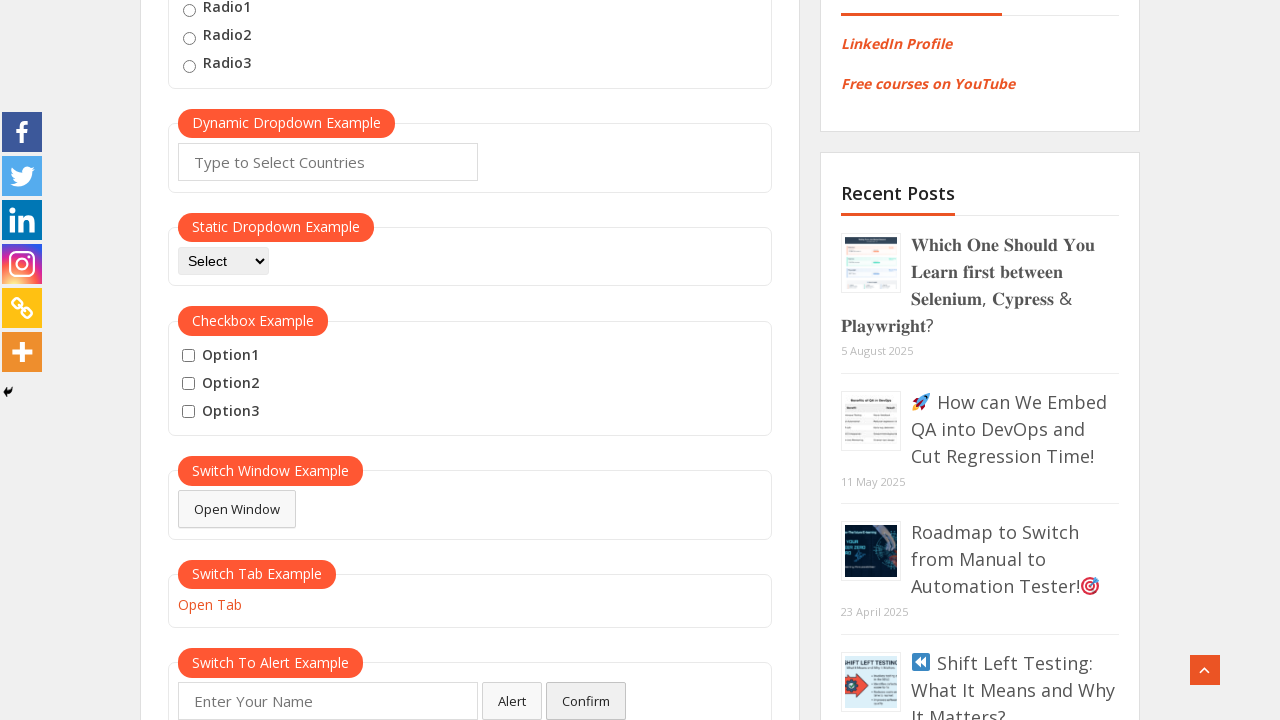